Tests a more robust approach to working with multiple windows by storing the original window handle, clicking a link to open a new window, then switching between windows using their handles to verify page titles.

Starting URL: https://the-internet.herokuapp.com/windows

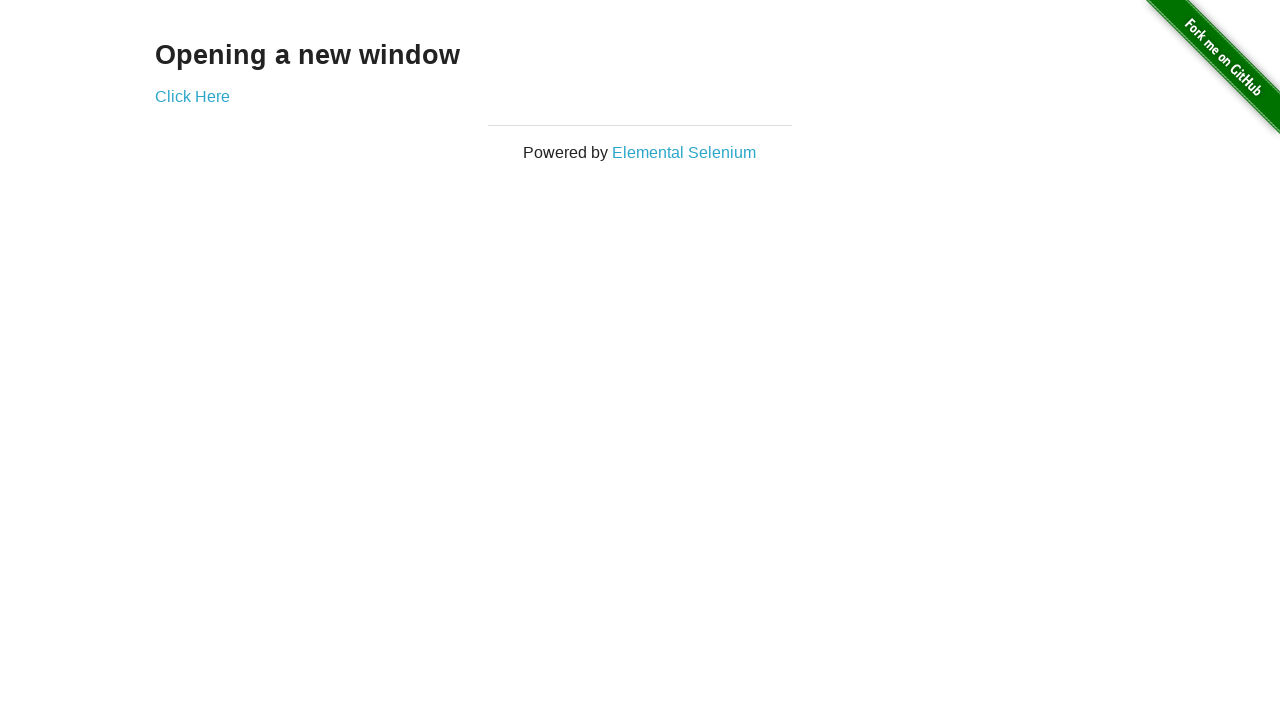

Clicked link to open new window at (192, 96) on .example a
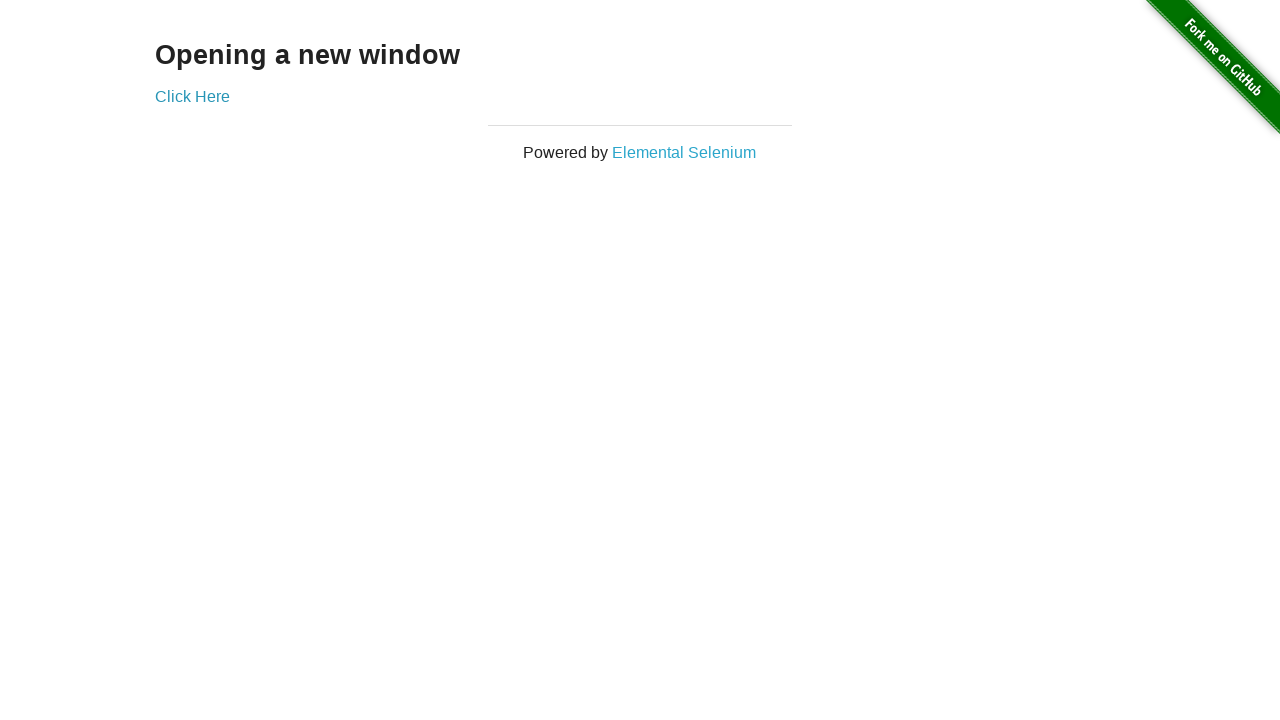

Obtained new page handle after window opened
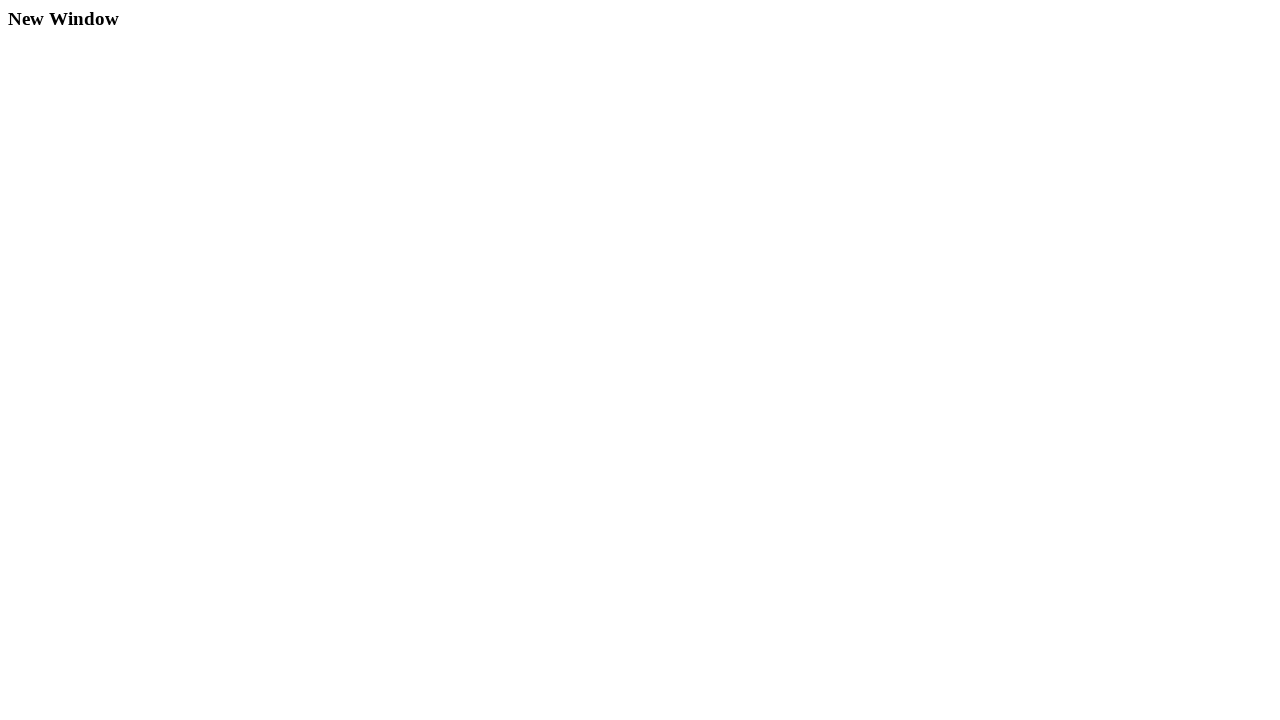

New window page loaded completely
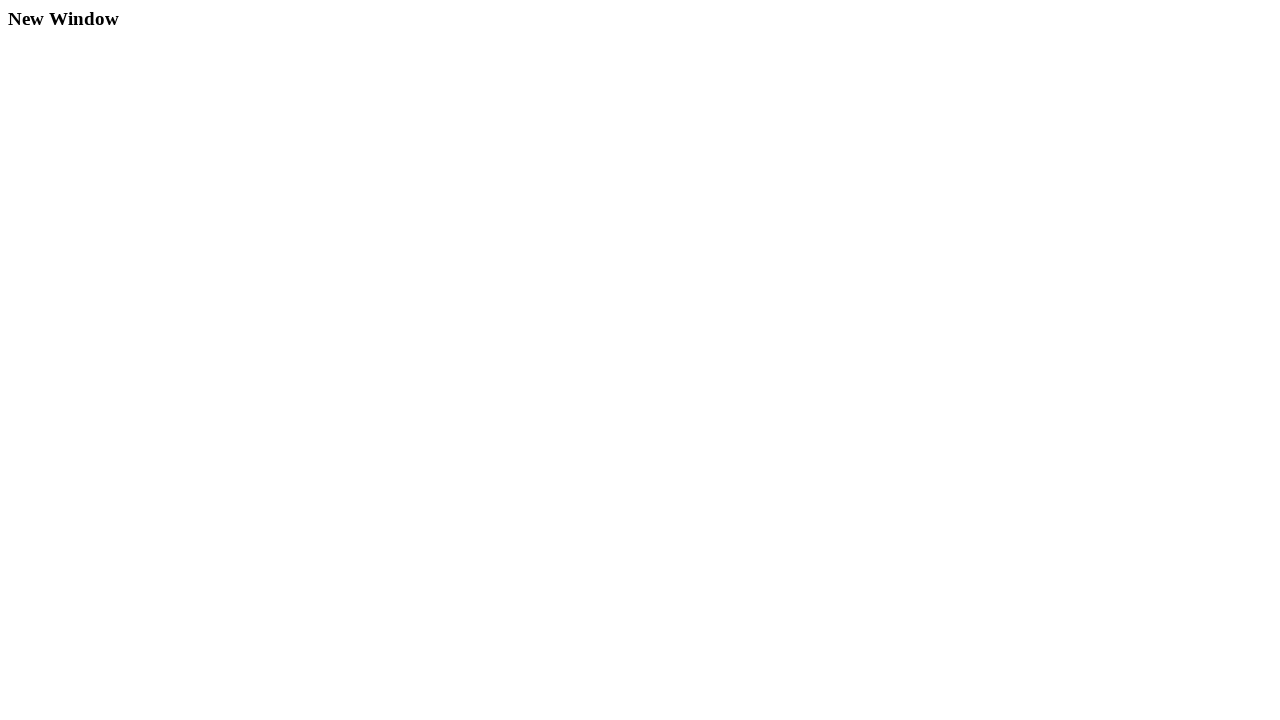

Verified original window title is 'The Internet'
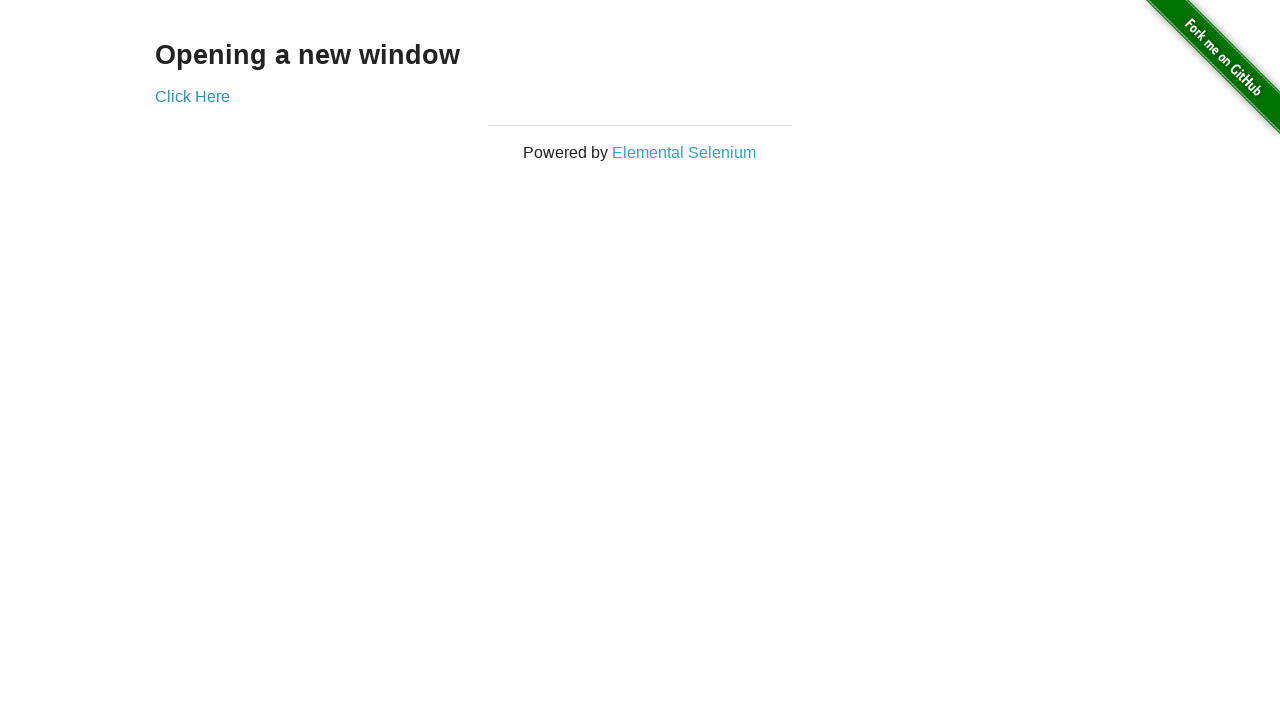

Verified new window title is 'New Window'
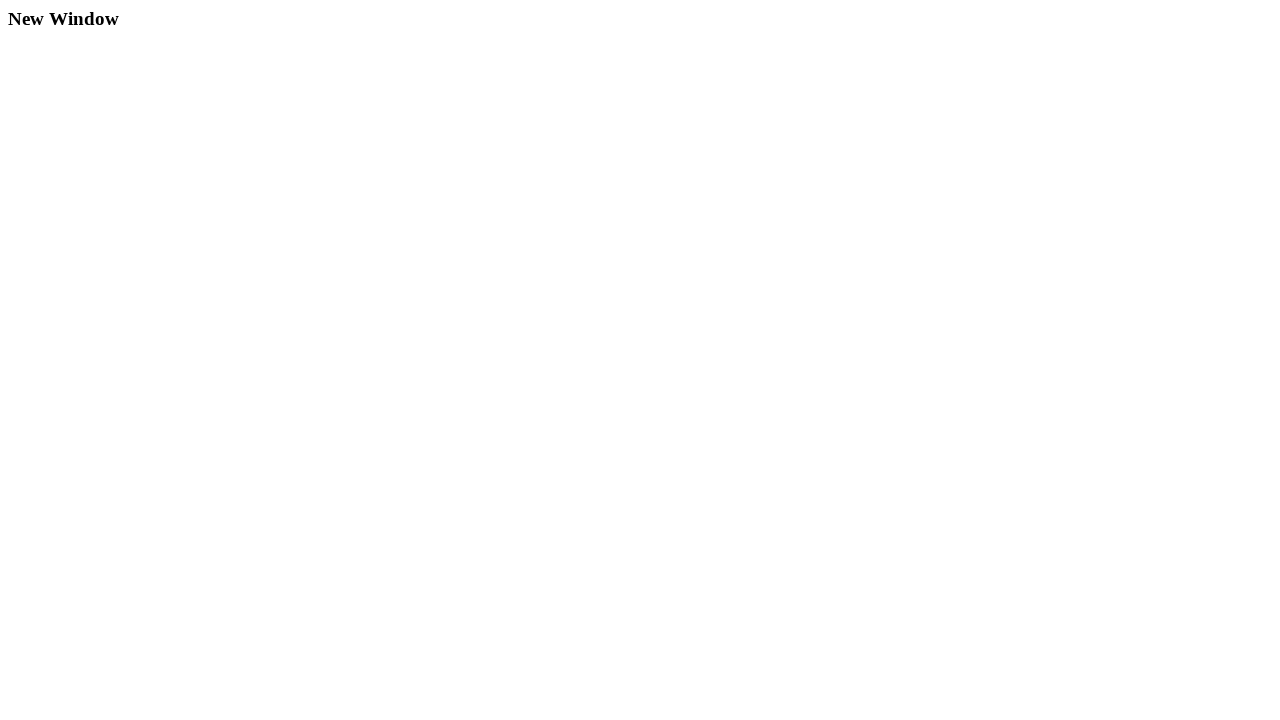

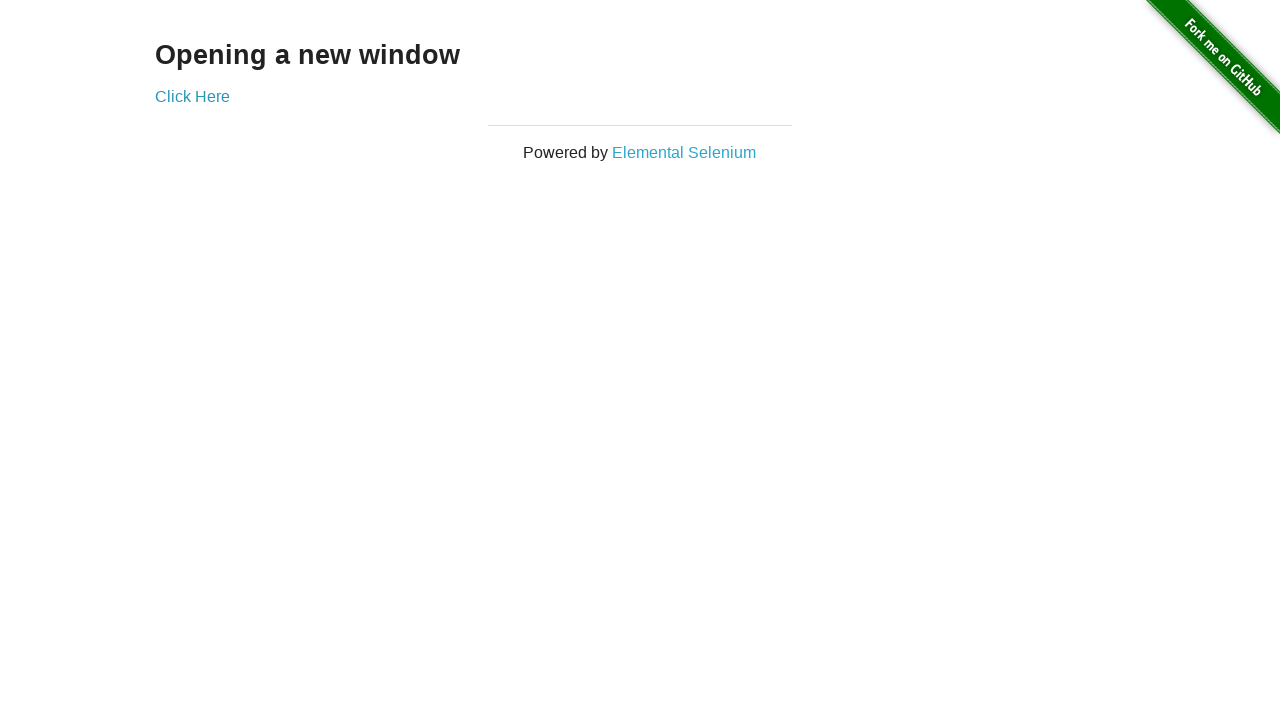